Tests JavaScript alert dialogs by clicking buttons to trigger alert, confirm, and prompt boxes, then interacting with each dialog (accepting, dismissing, and entering text)

Starting URL: https://www.hyrtutorials.com/p/alertsdemo.html

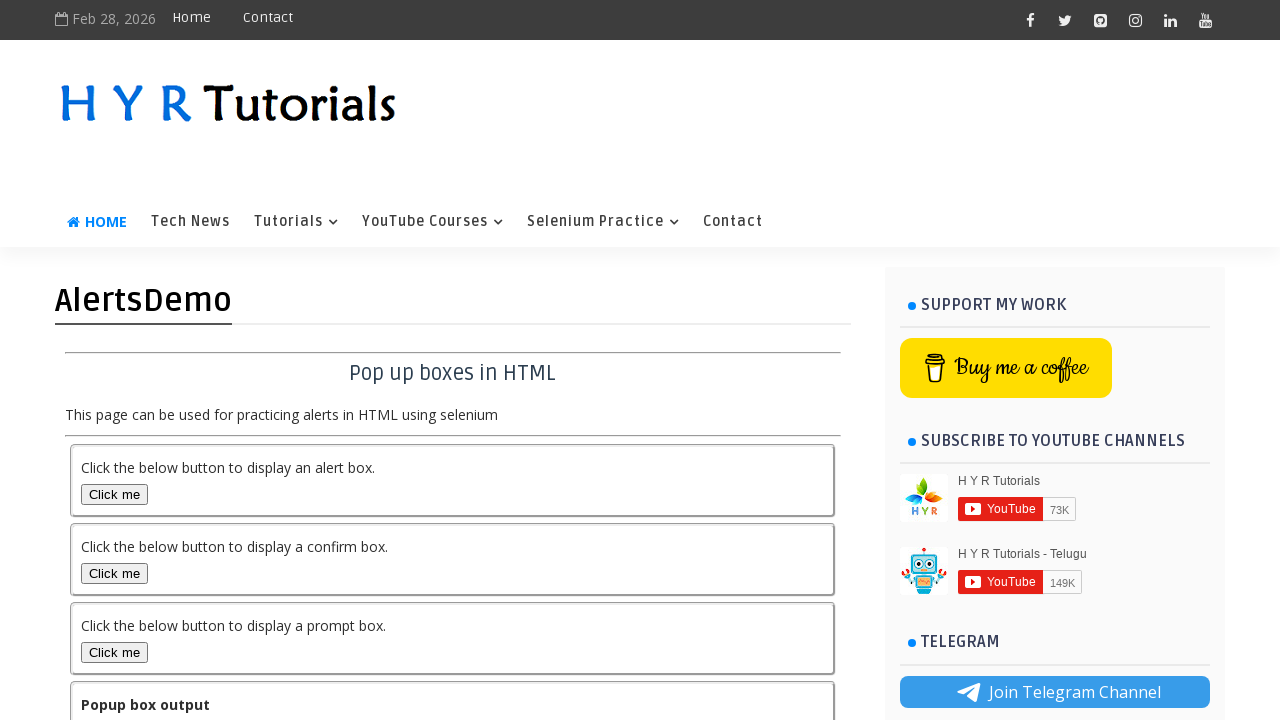

Clicked button to trigger alert dialog at (114, 494) on button#alertBox
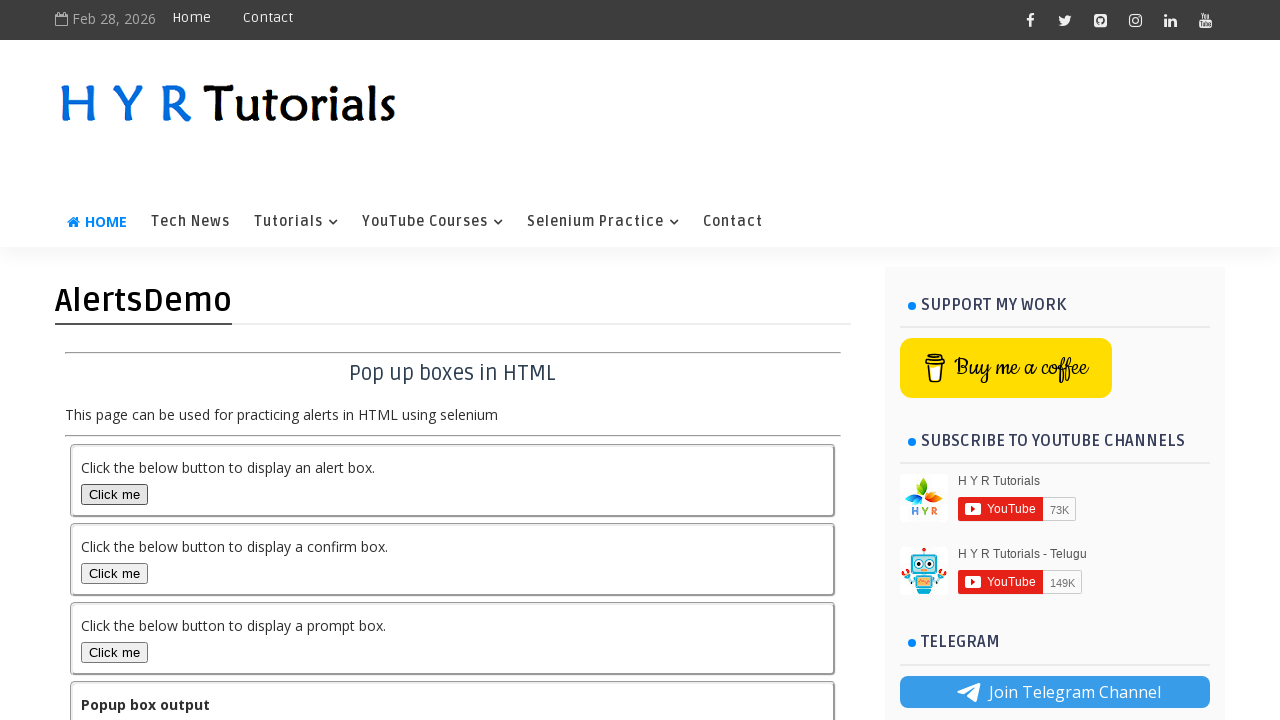

Set up dialog handler to accept alert
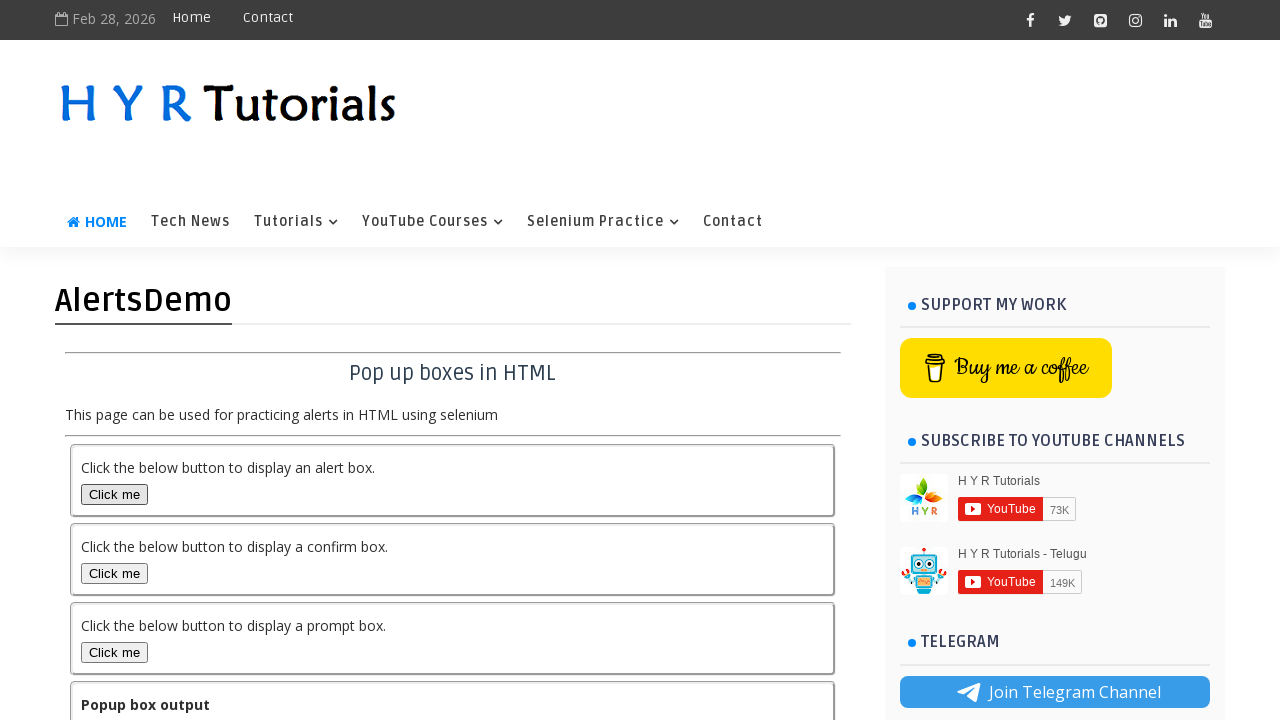

Waited 500ms for alert dialog to be processed
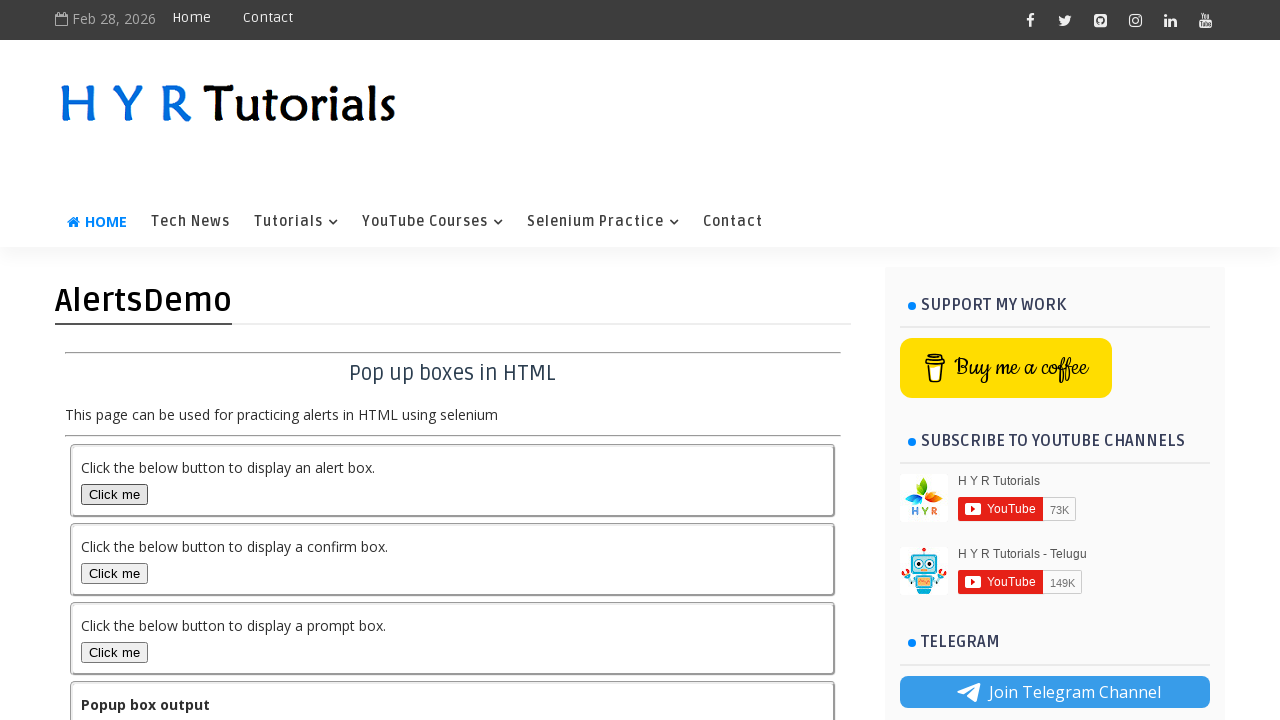

Clicked button to trigger confirm dialog at (114, 573) on button#confirmBox
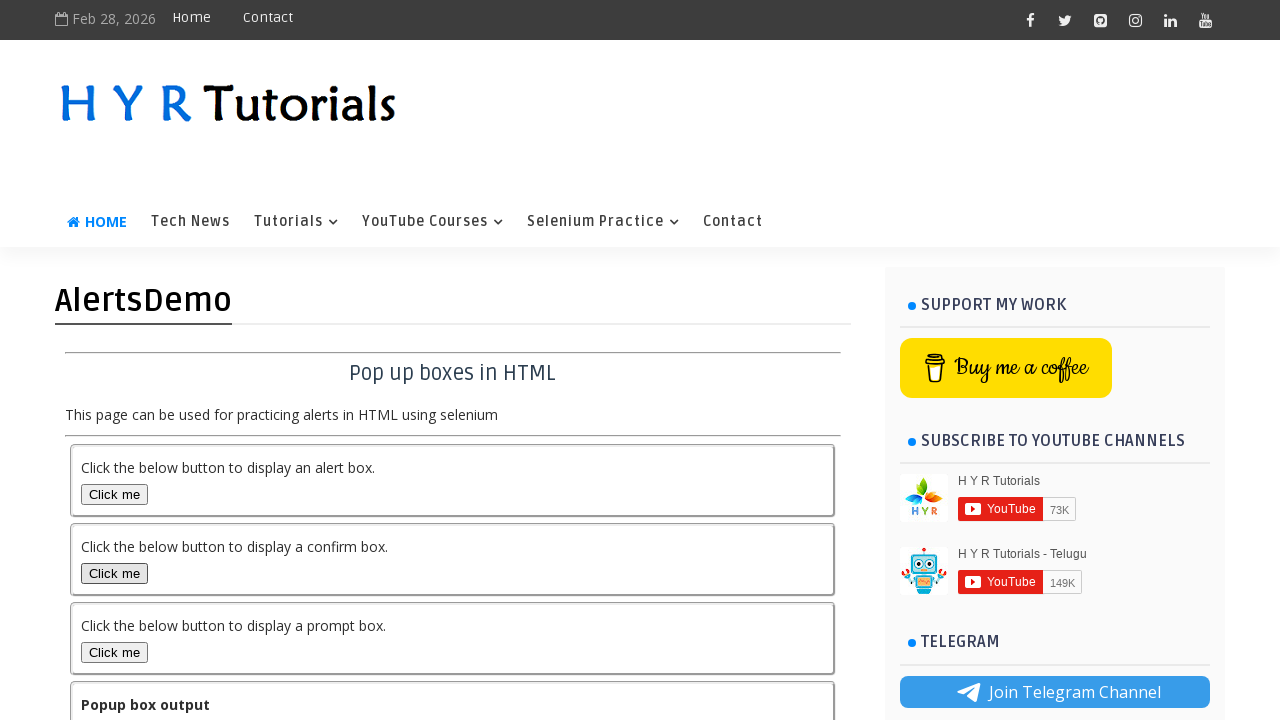

Set up dialog handler to dismiss confirm dialog
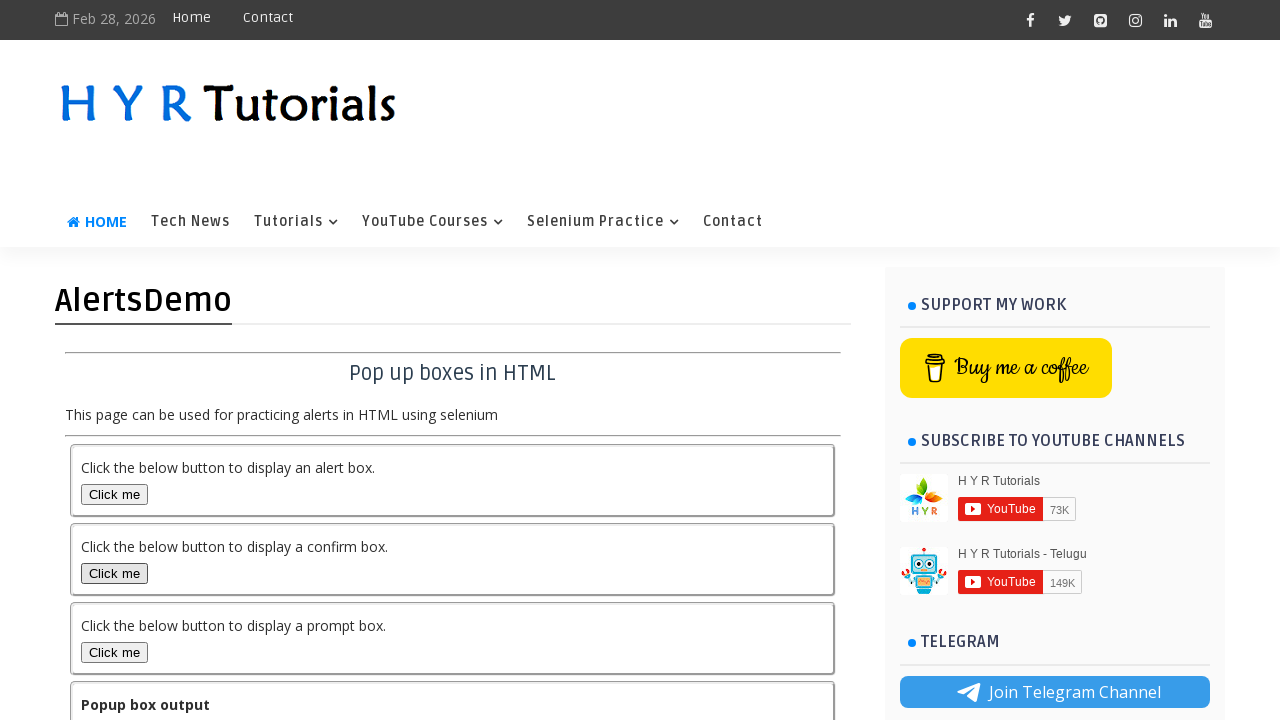

Waited 500ms for confirm dialog to be processed
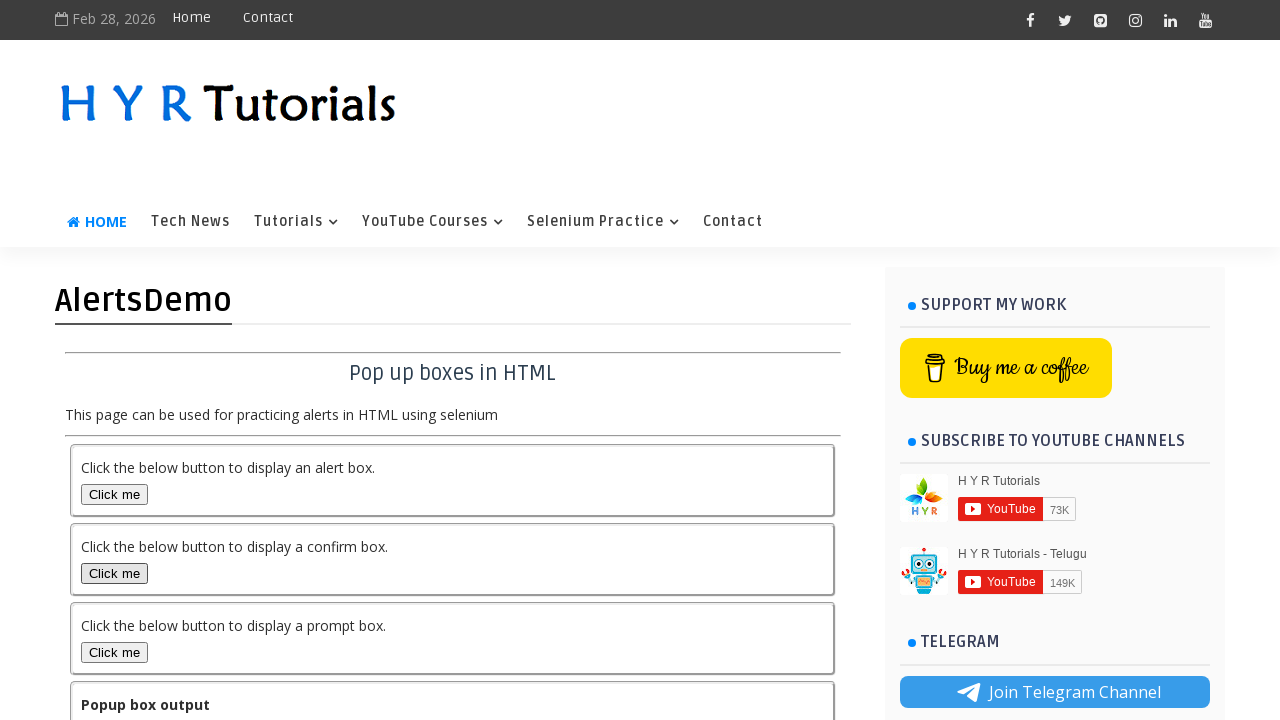

Clicked button to trigger prompt dialog at (114, 652) on button#promptBox
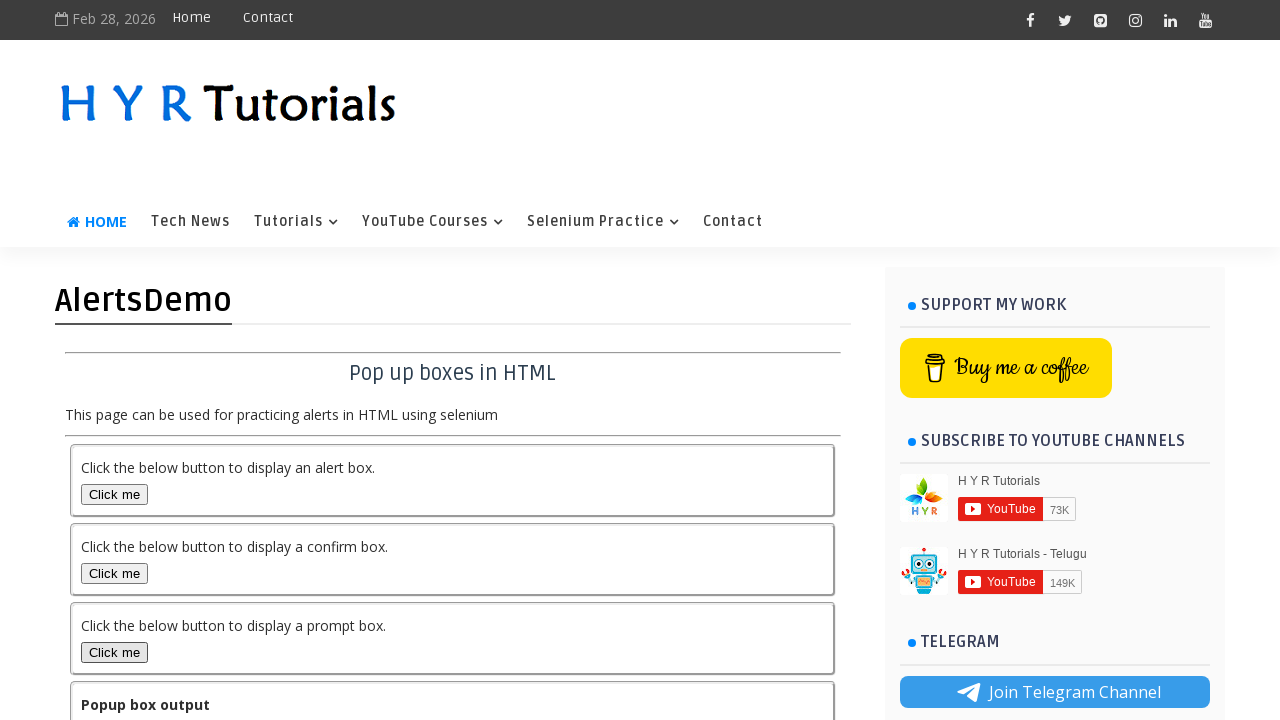

Set up dialog handler to accept prompt with text 'Madhubala'
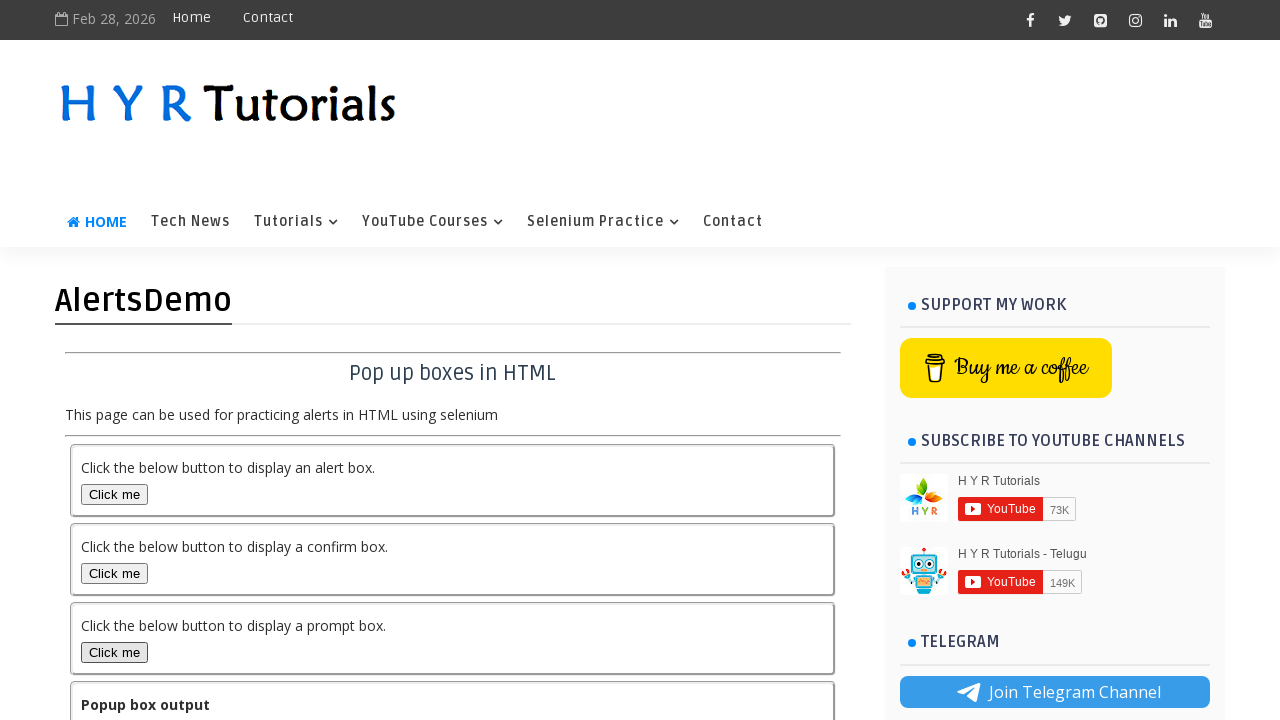

Waited 500ms for prompt dialog to be processed
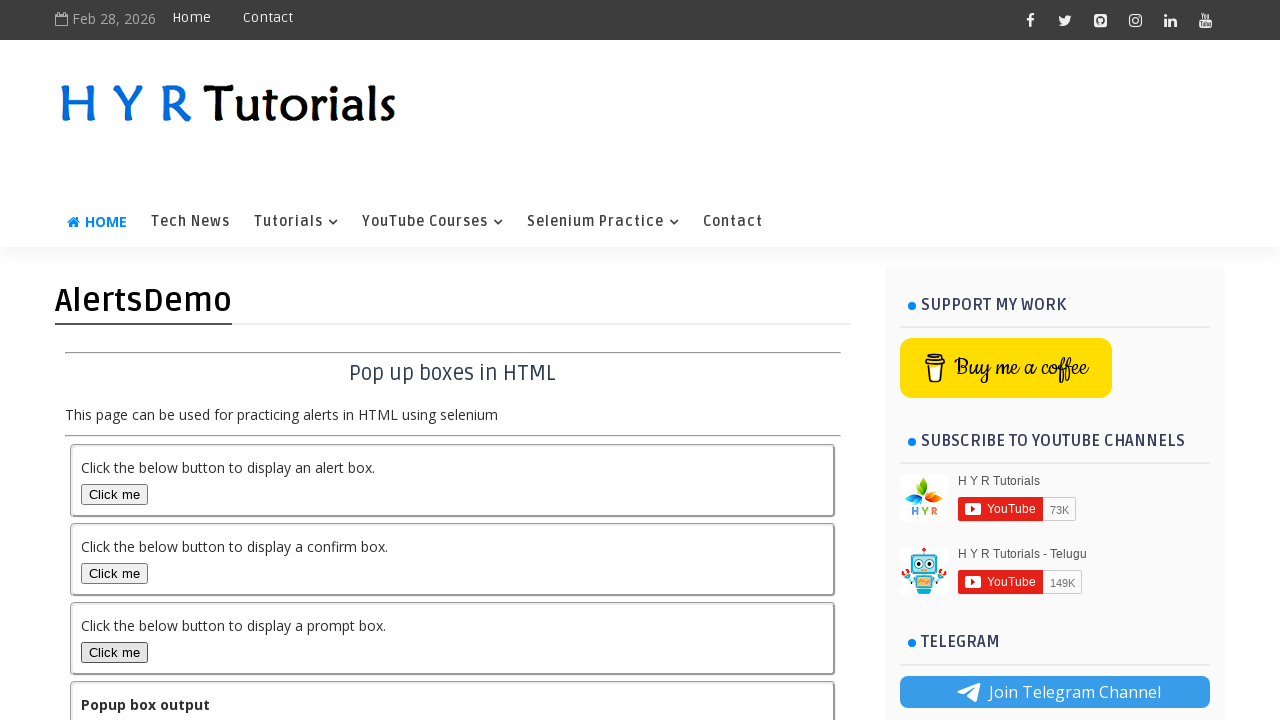

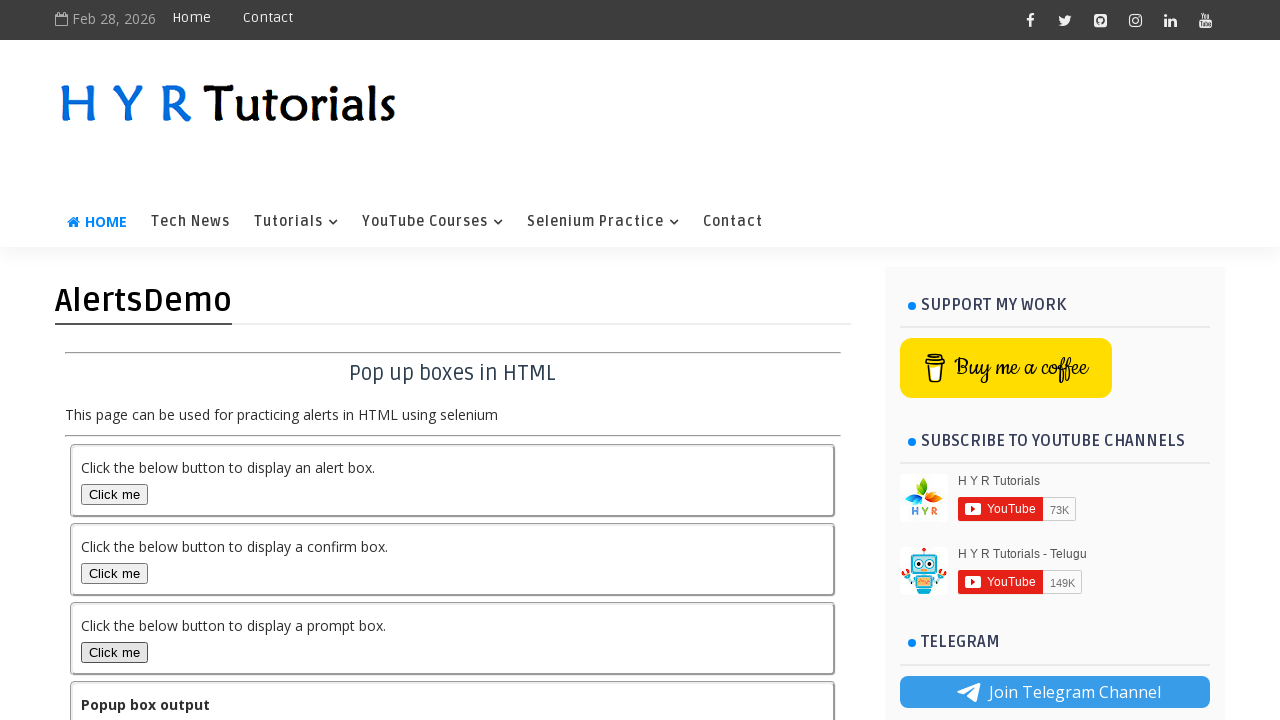